Tests the password reset flow and login functionality by navigating through forgot password form, filling in user details, and attempting to login with credentials

Starting URL: https://rahulshettyacademy.com/locatorspractice/

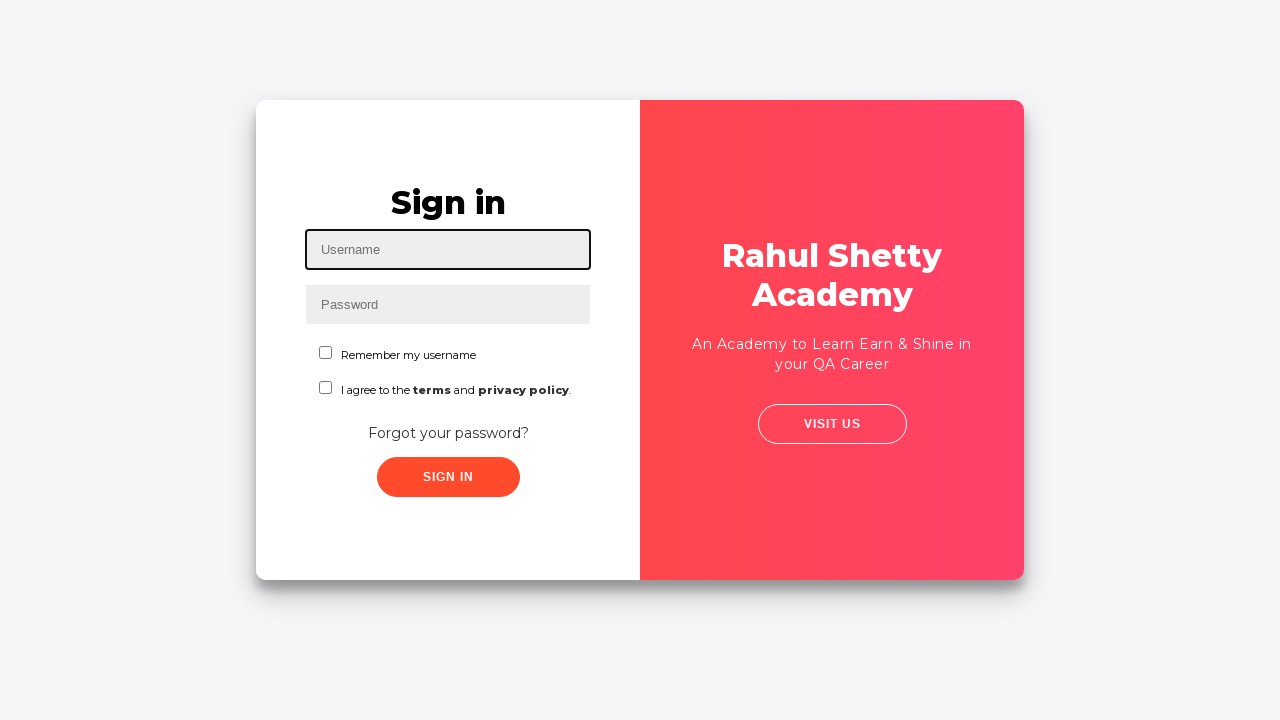

Clicked 'Forgot your password?' link at (448, 433) on text=Forgot your password?
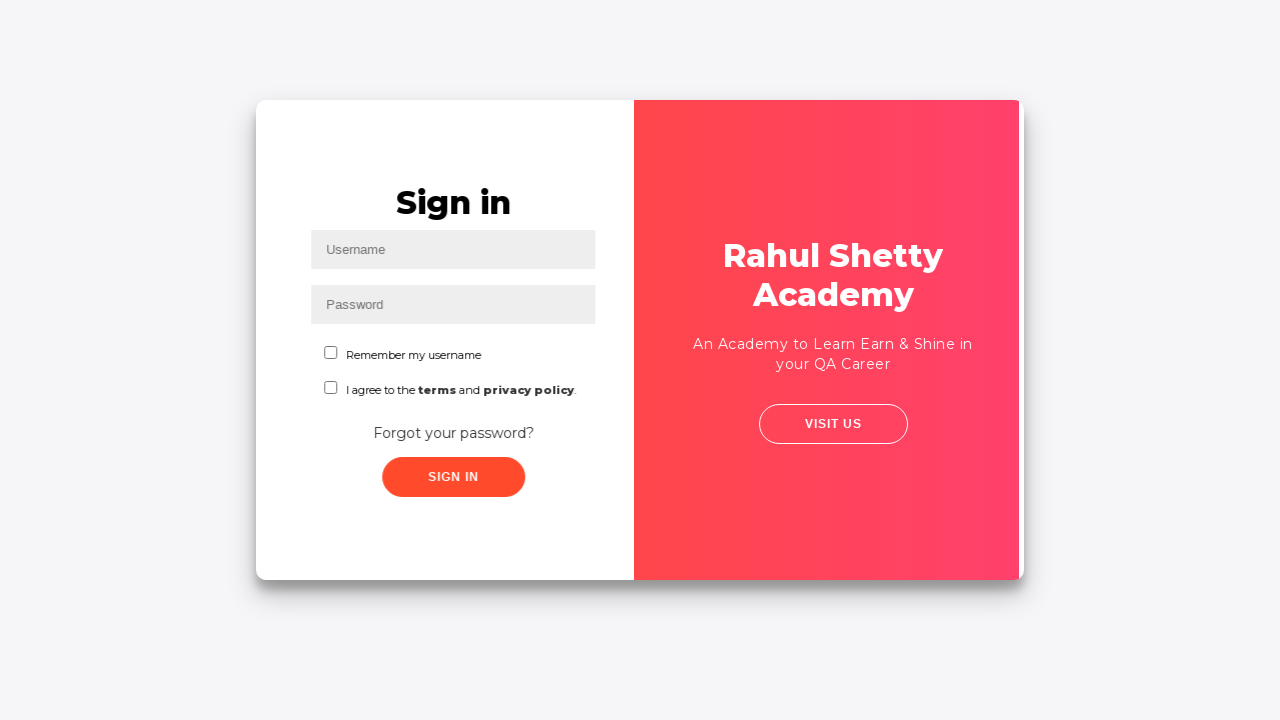

Waited for password reset form to load
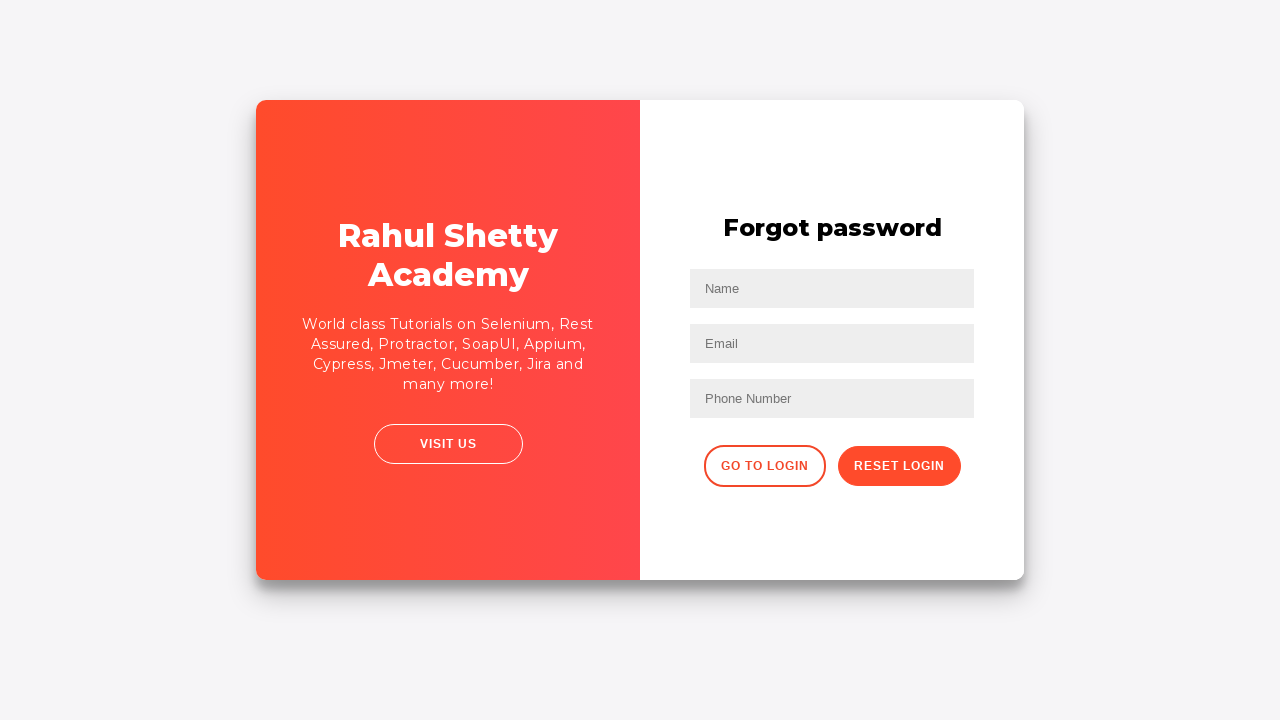

Filled name field with 'John Doe' on //input[@placeholder='Name']
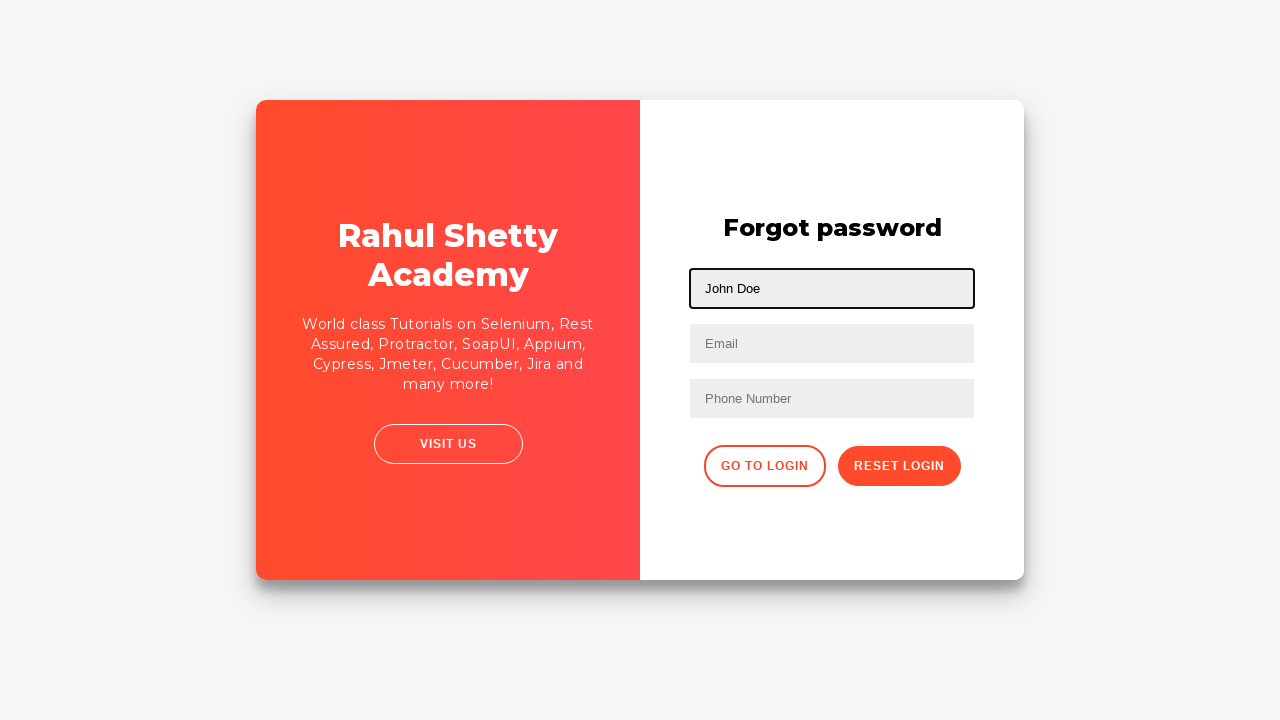

Filled email field with 'john.doe@example.com' on //input[@type='text'][2]
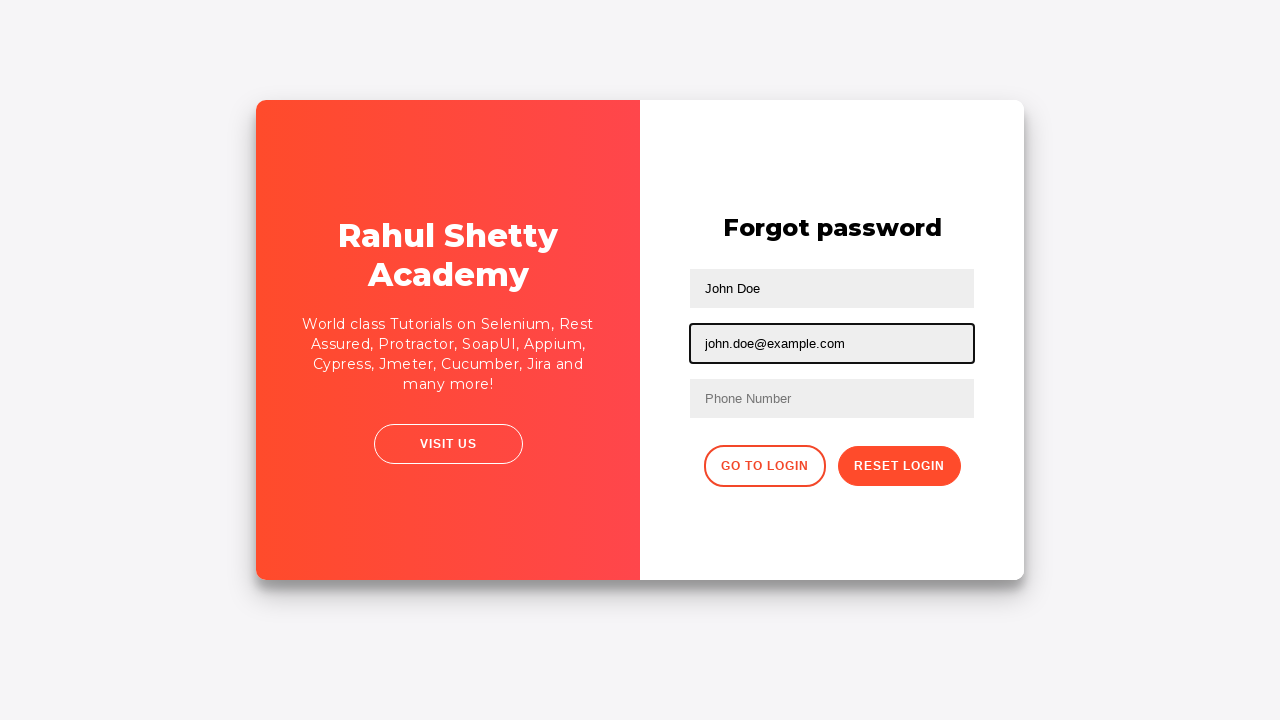

Cleared email field on input[type='text']:nth-child(3)
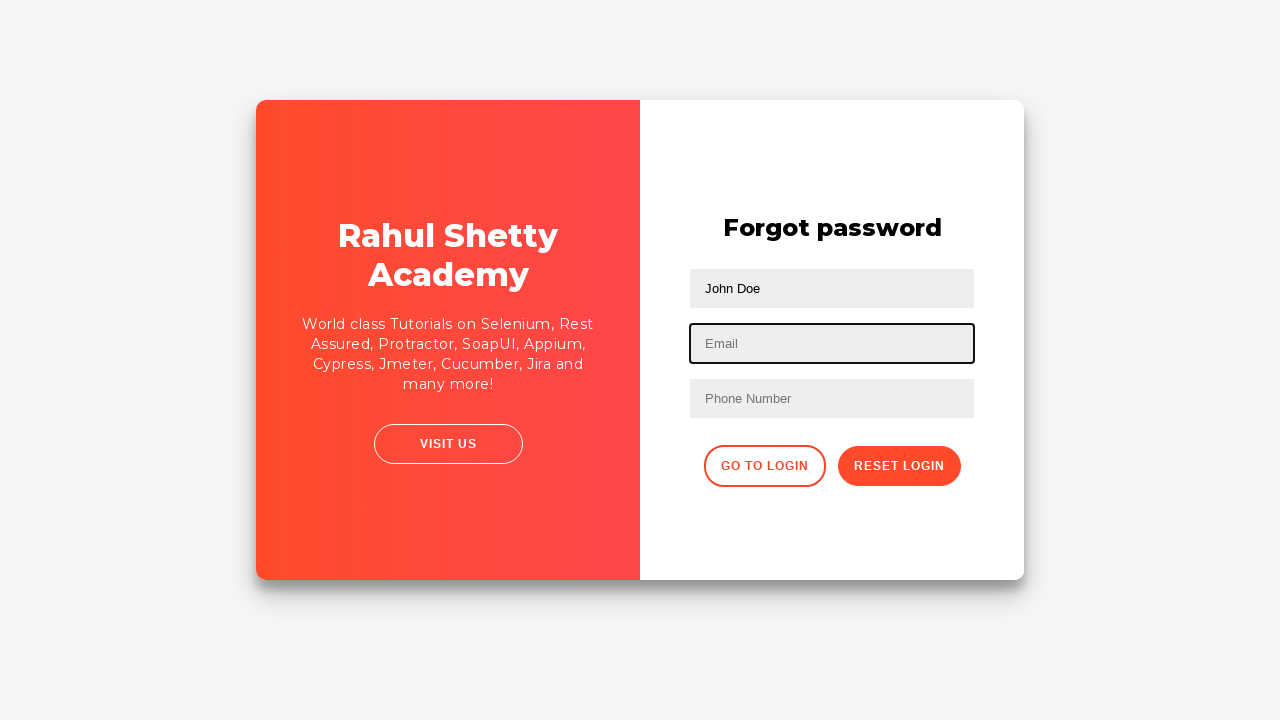

Refilled email field with 'john.doe@gmail.com' on input[type='text']:nth-child(3)
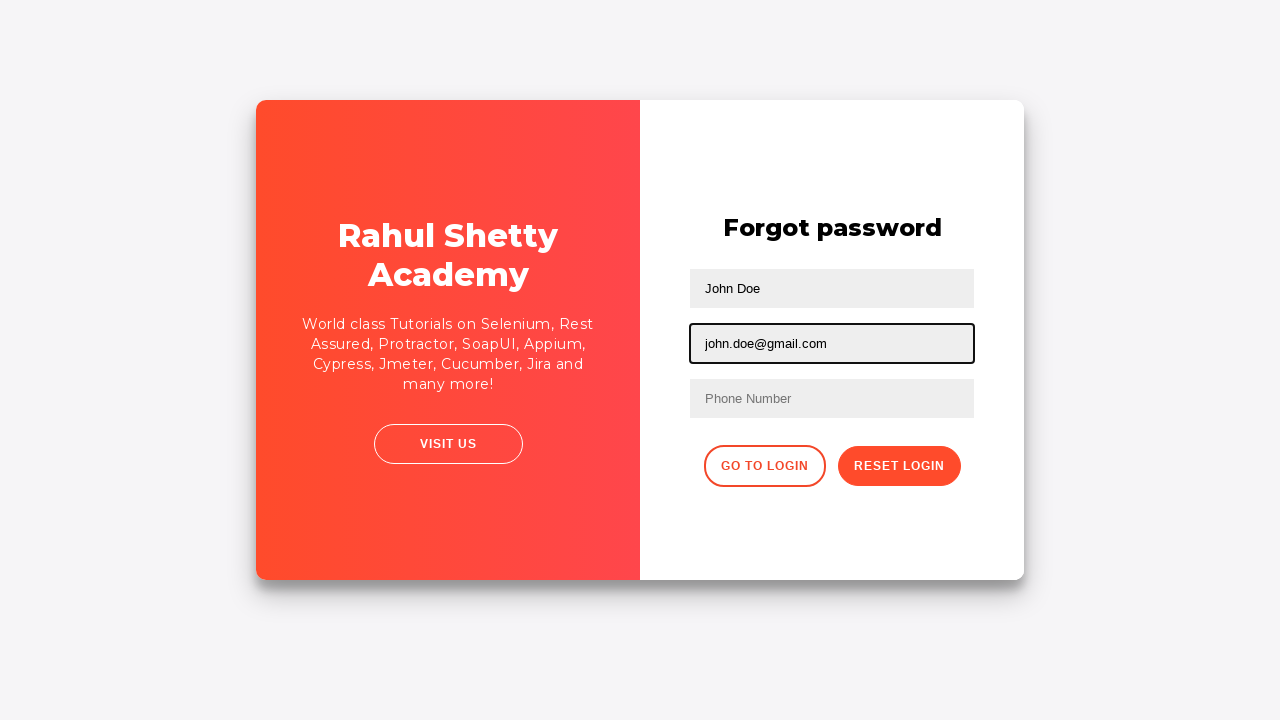

Filled phone number field with '9876543210' on //form/input[3]
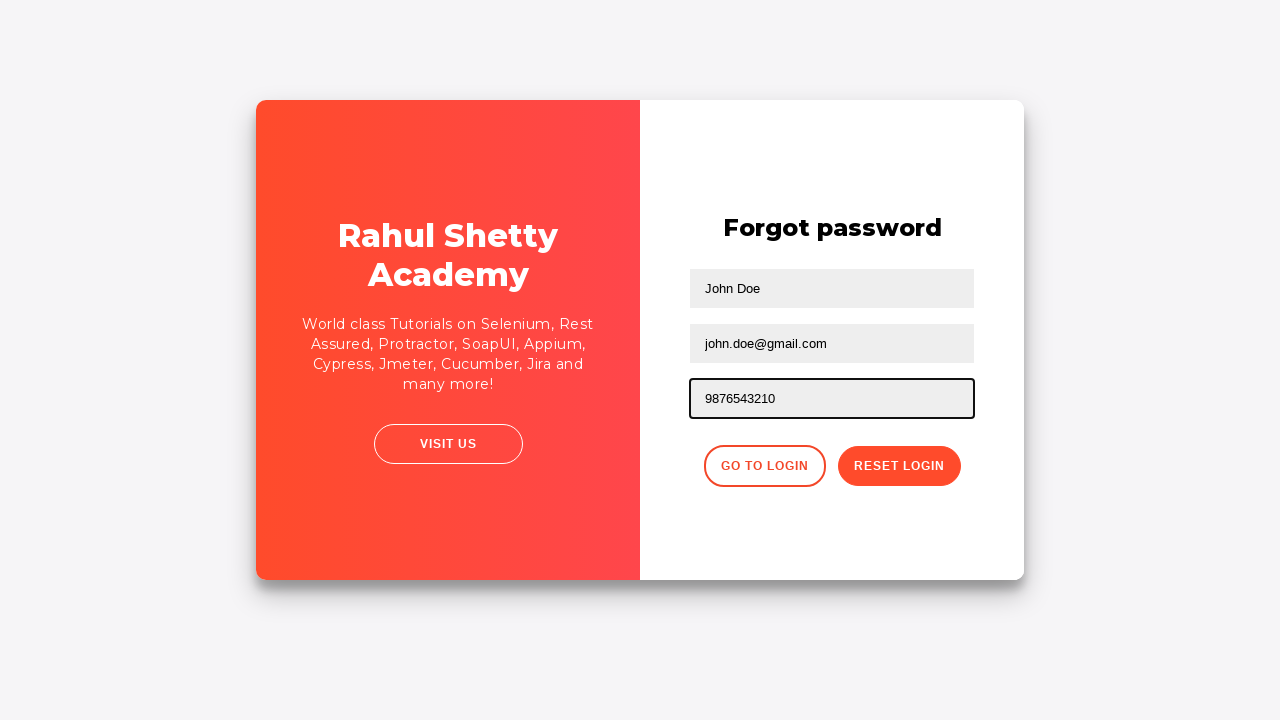

Clicked reset password button at (899, 466) on .reset-pwd-btn
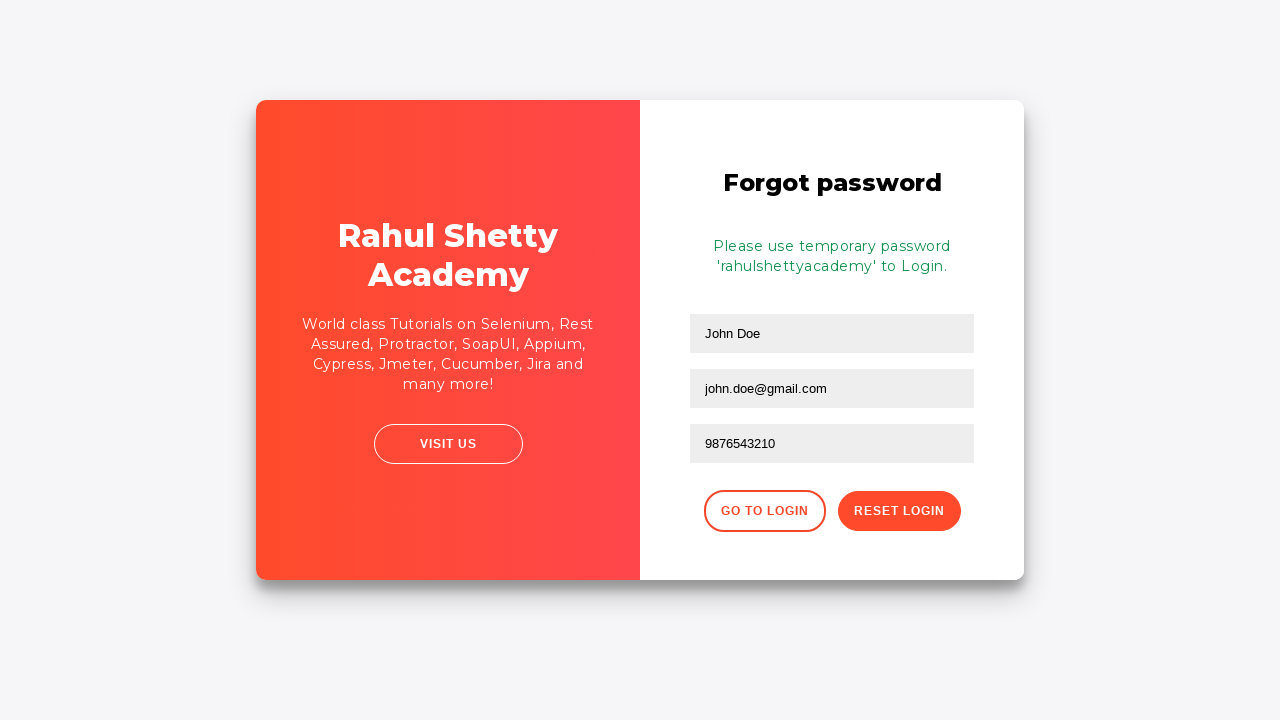

Waited for password reset to complete
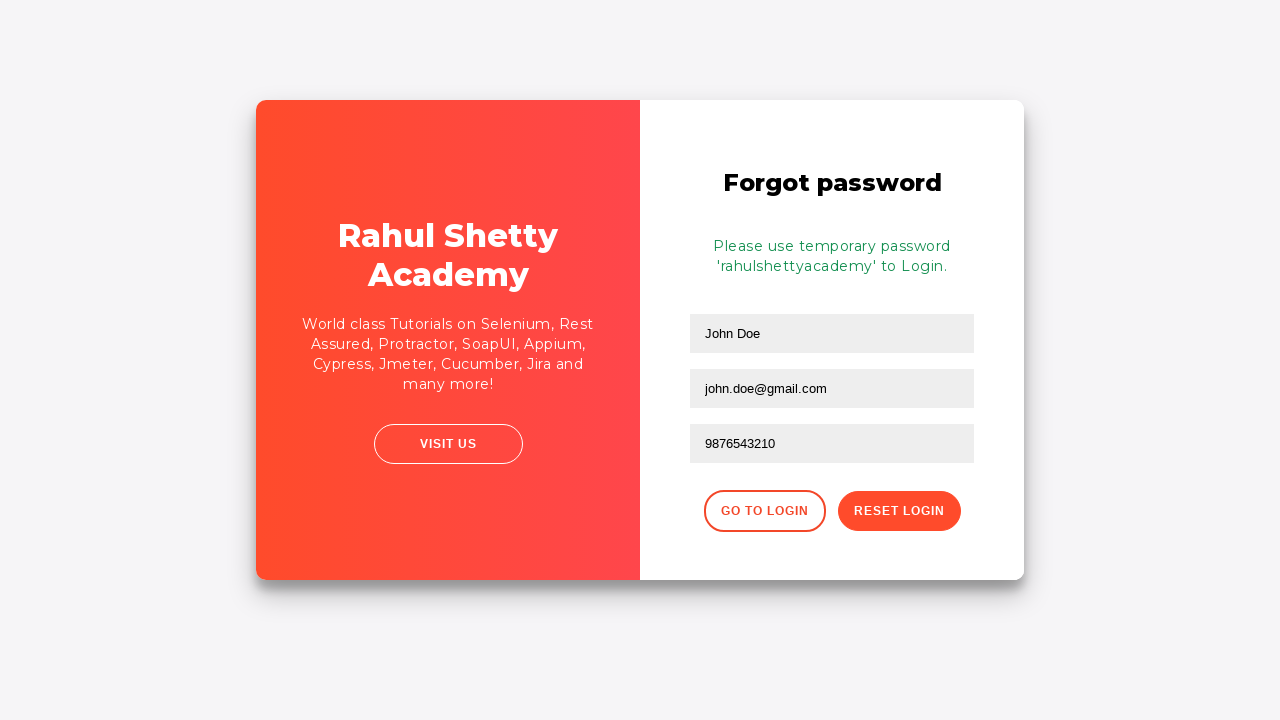

Clicked 'Go to Login' button at (764, 511) on xpath=//div[@class='forgot-pwd-btn-conainer']/button[1]
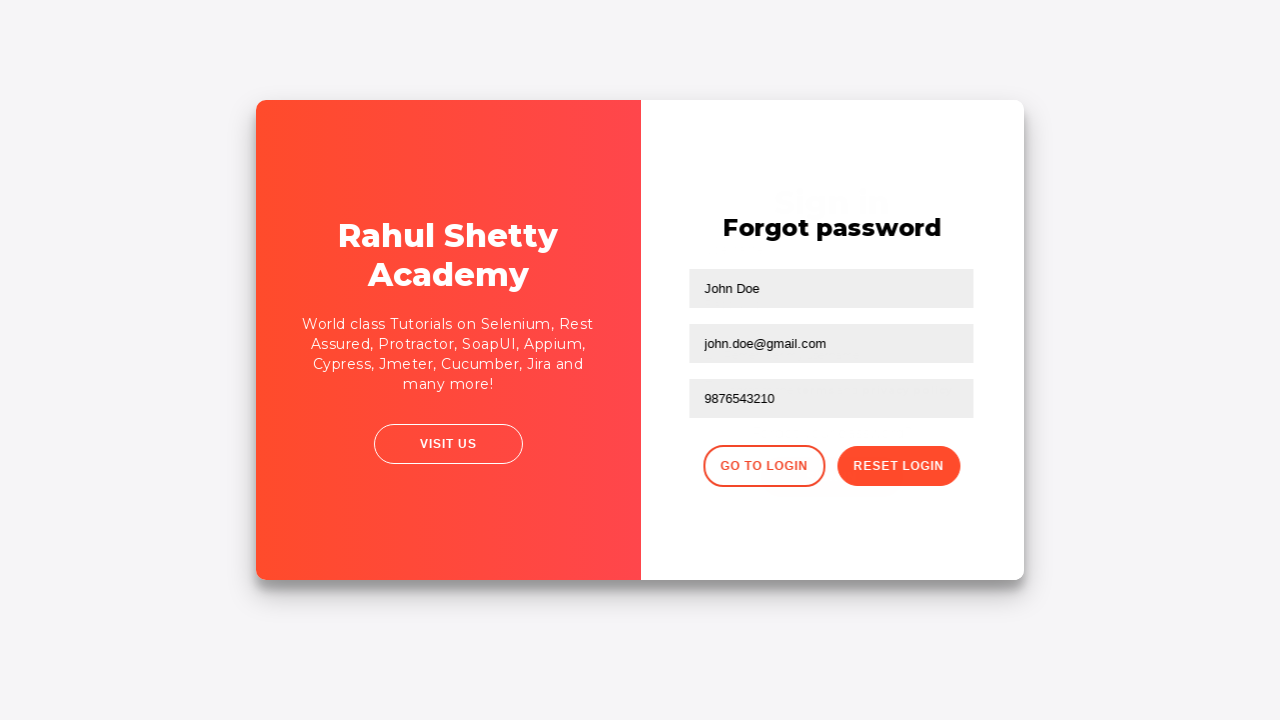

Filled username field with 'rahul' on #inputUsername
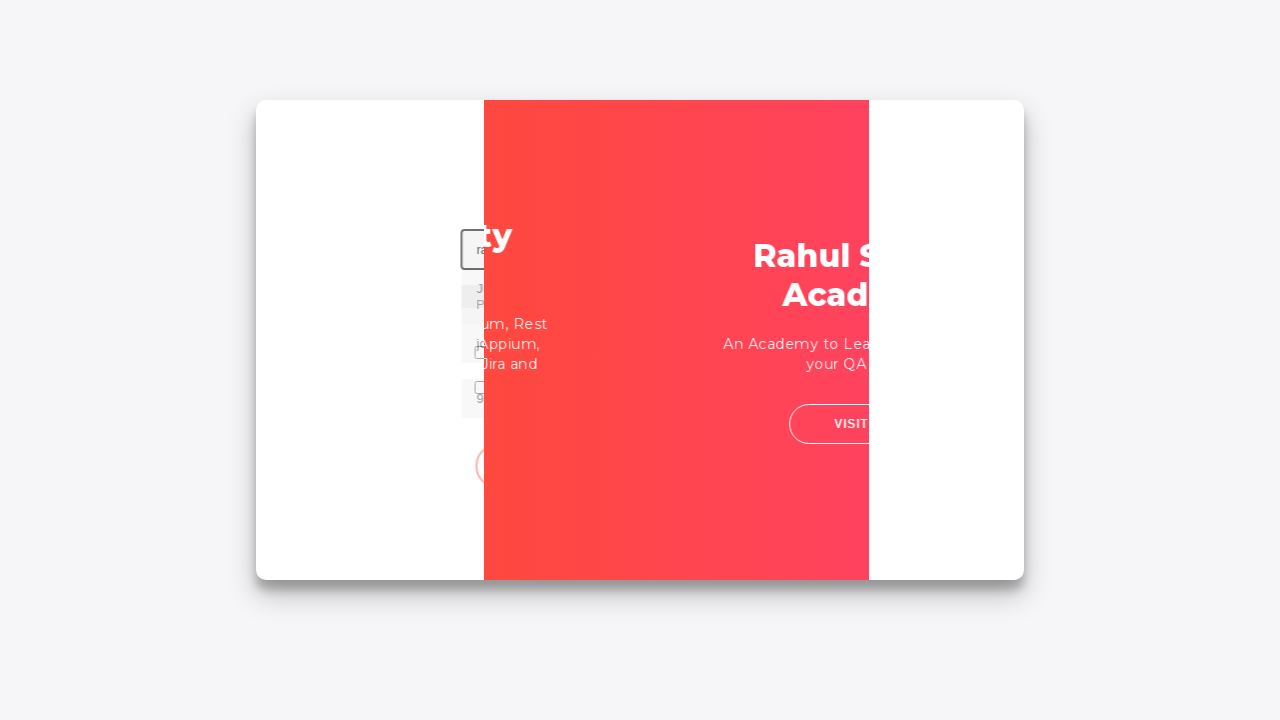

Filled password field with 'rahulshettyacademy' on input[type*='pass']
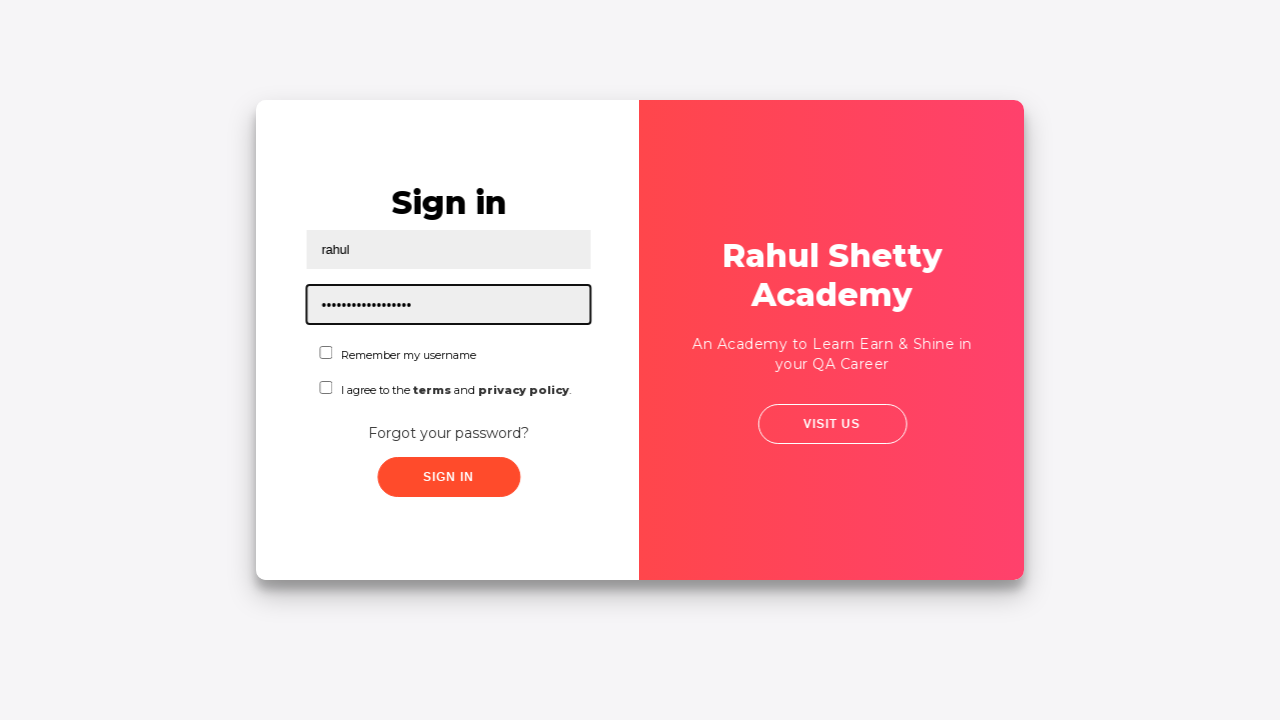

Checked the checkbox for login confirmation at (326, 352) on #chkboxOne
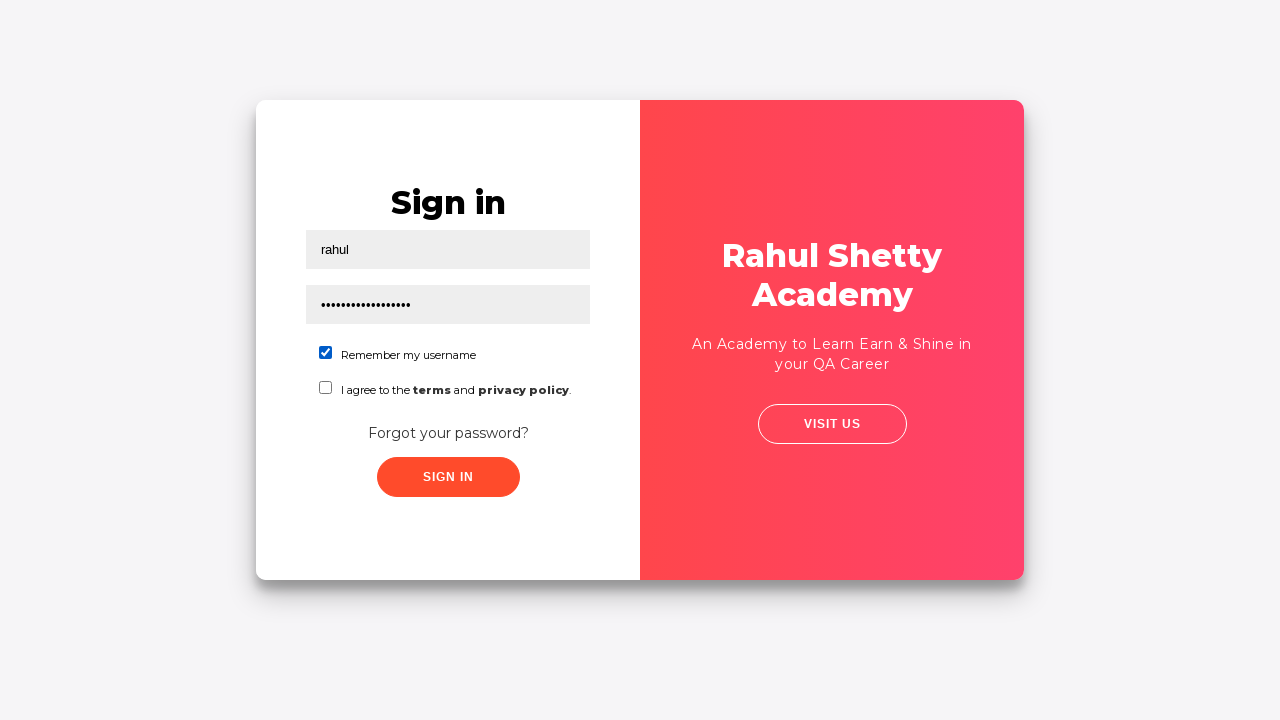

Clicked submit button to login at (448, 477) on xpath=//button[contains(@class,'submit')]
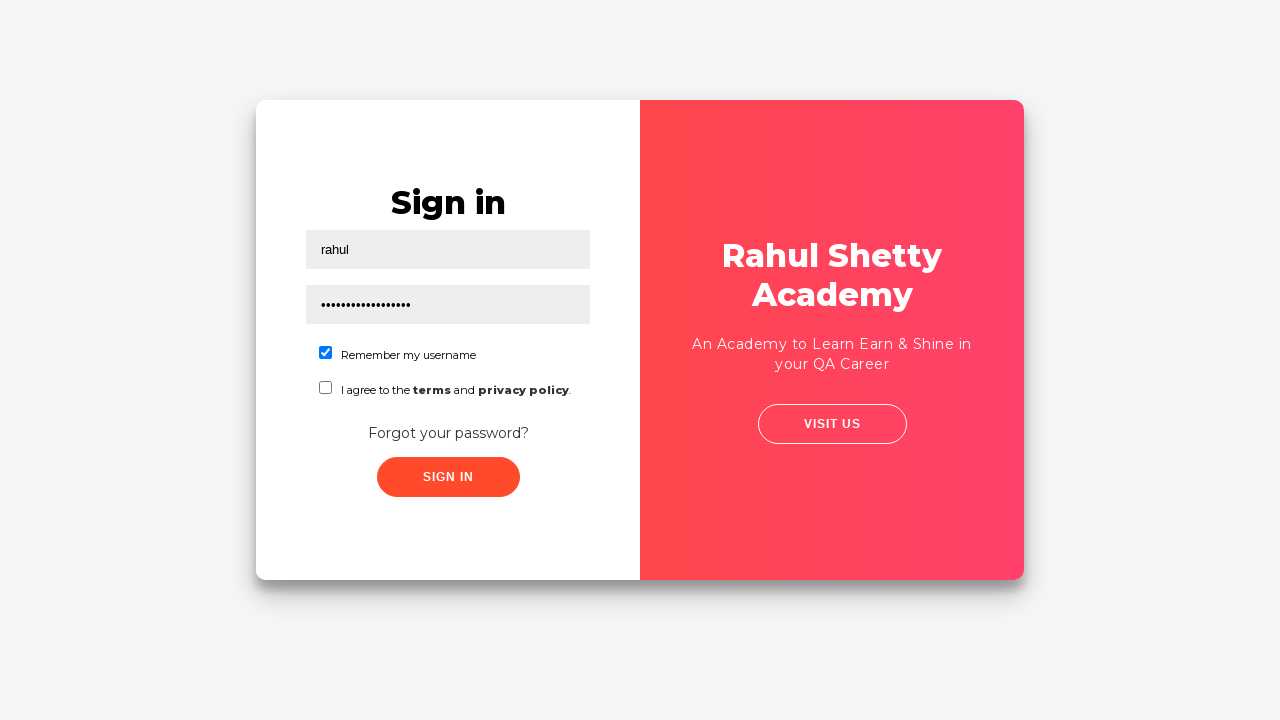

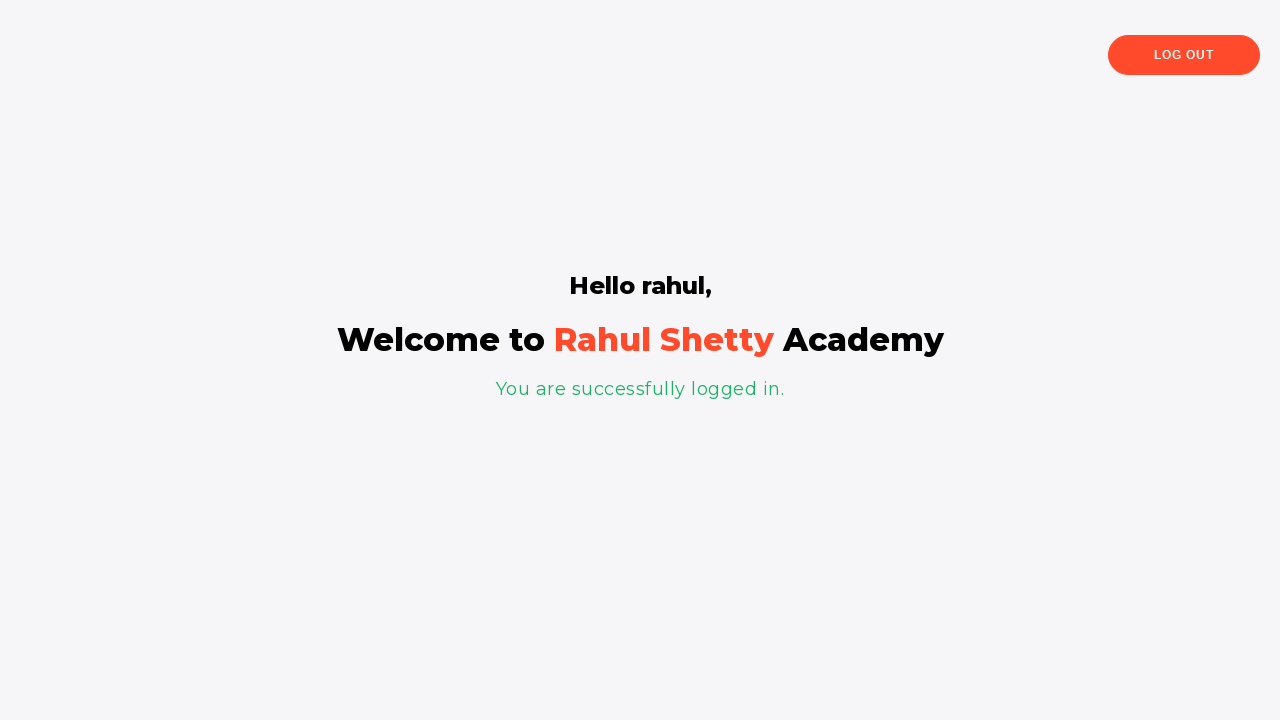